Navigates to OrangeHRM website and verifies that the page title matches the expected value

Starting URL: http://alchemy.hguy.co/orangehrm

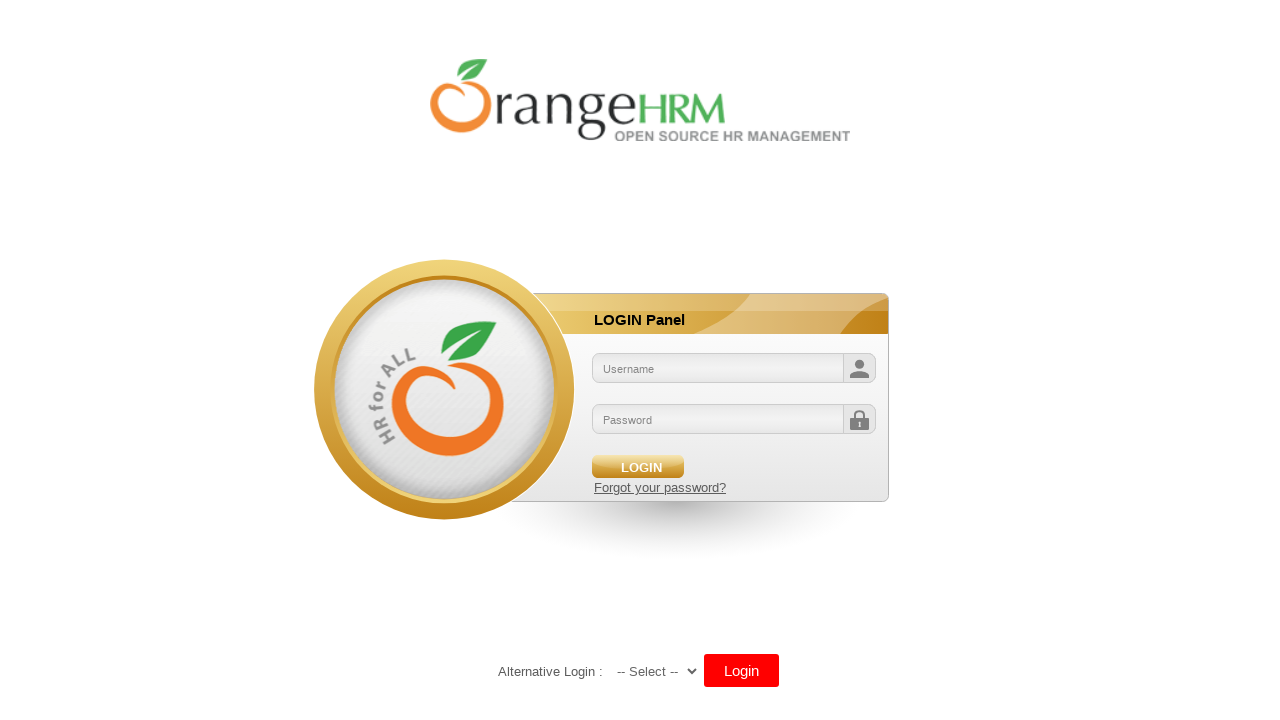

Retrieved page title from OrangeHRM website
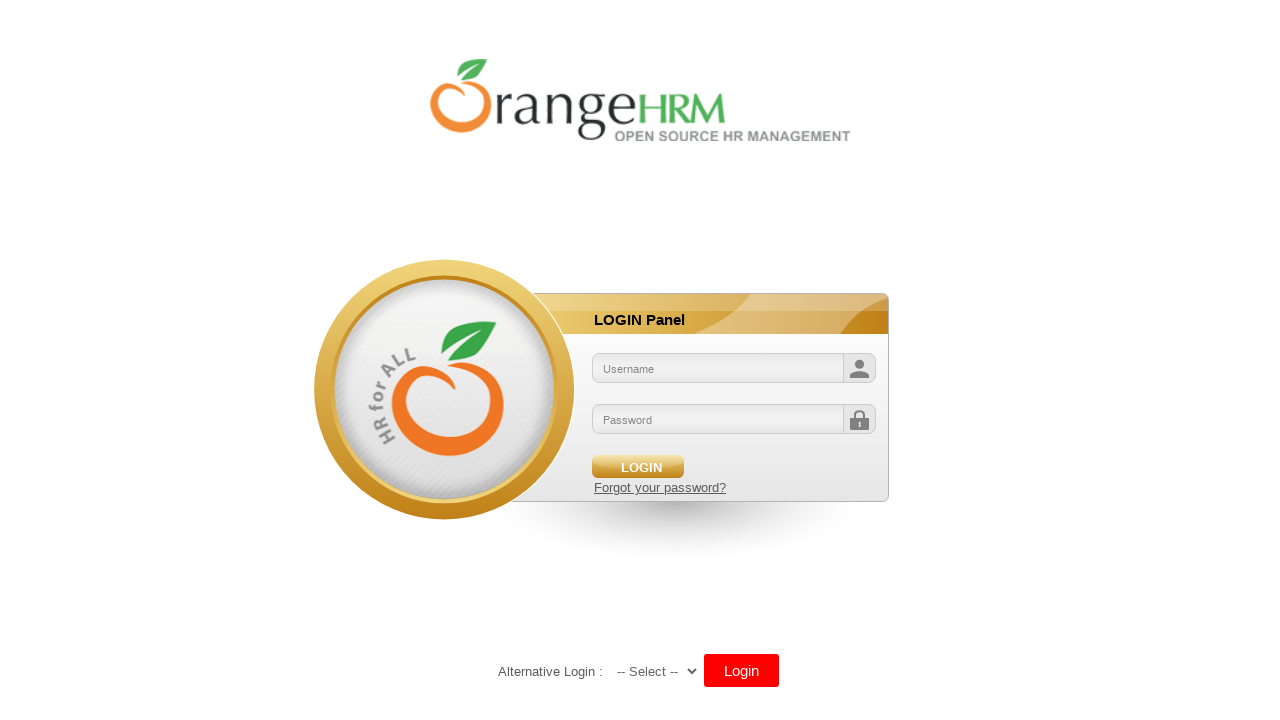

Verified page title matches expected value: 'OrangeHRM'
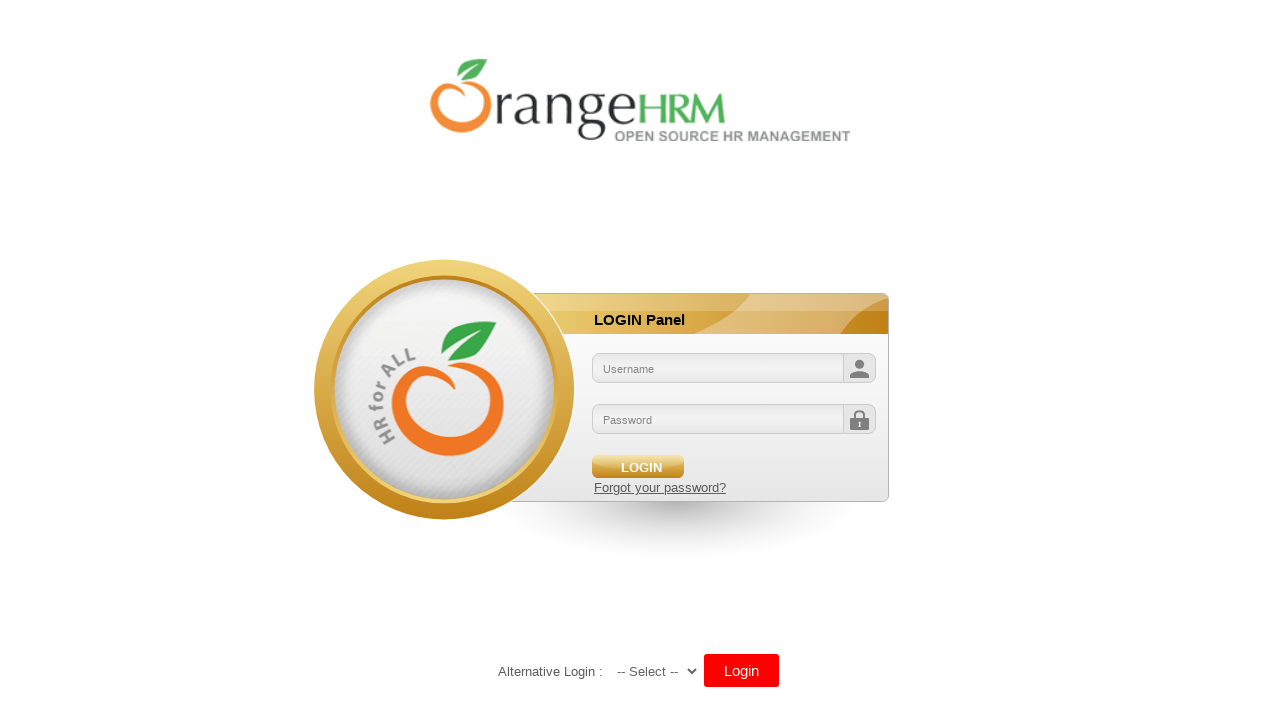

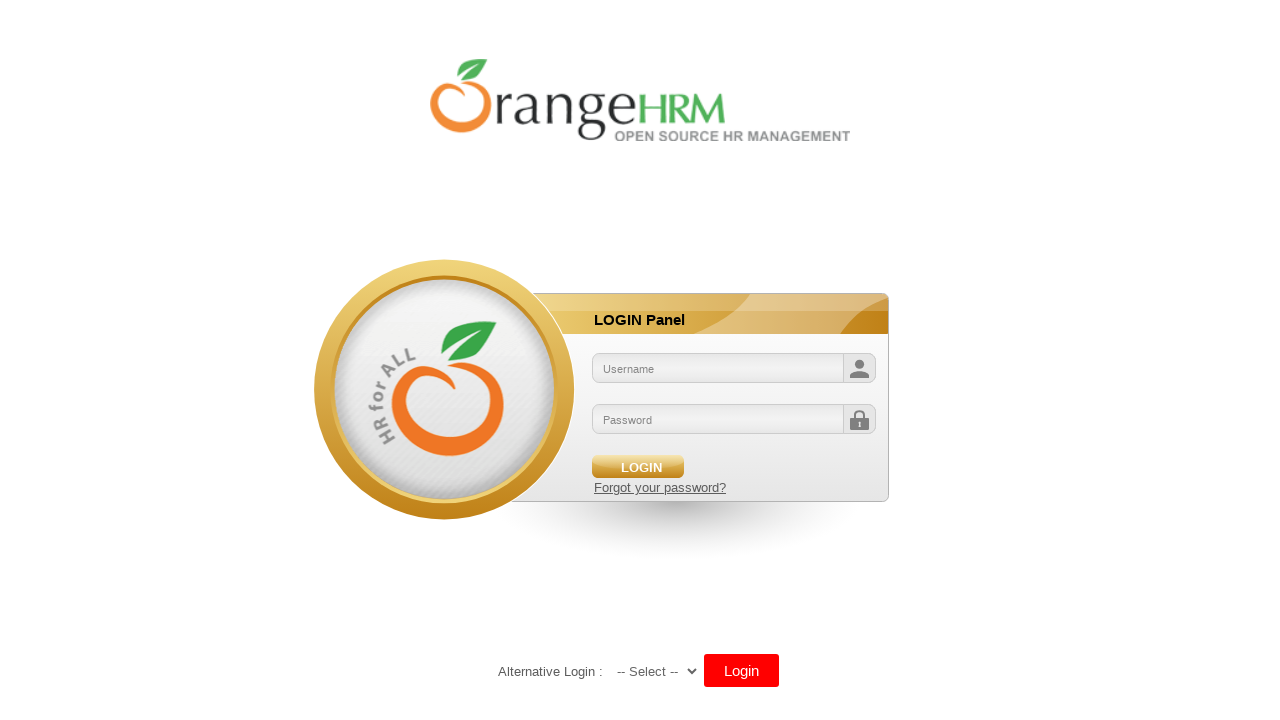